Tests a form submission with various data types, filling all fields except zip code, then submitting and verifying field validation states

Starting URL: https://bonigarcia.dev/selenium-webdriver-java/data-types.html

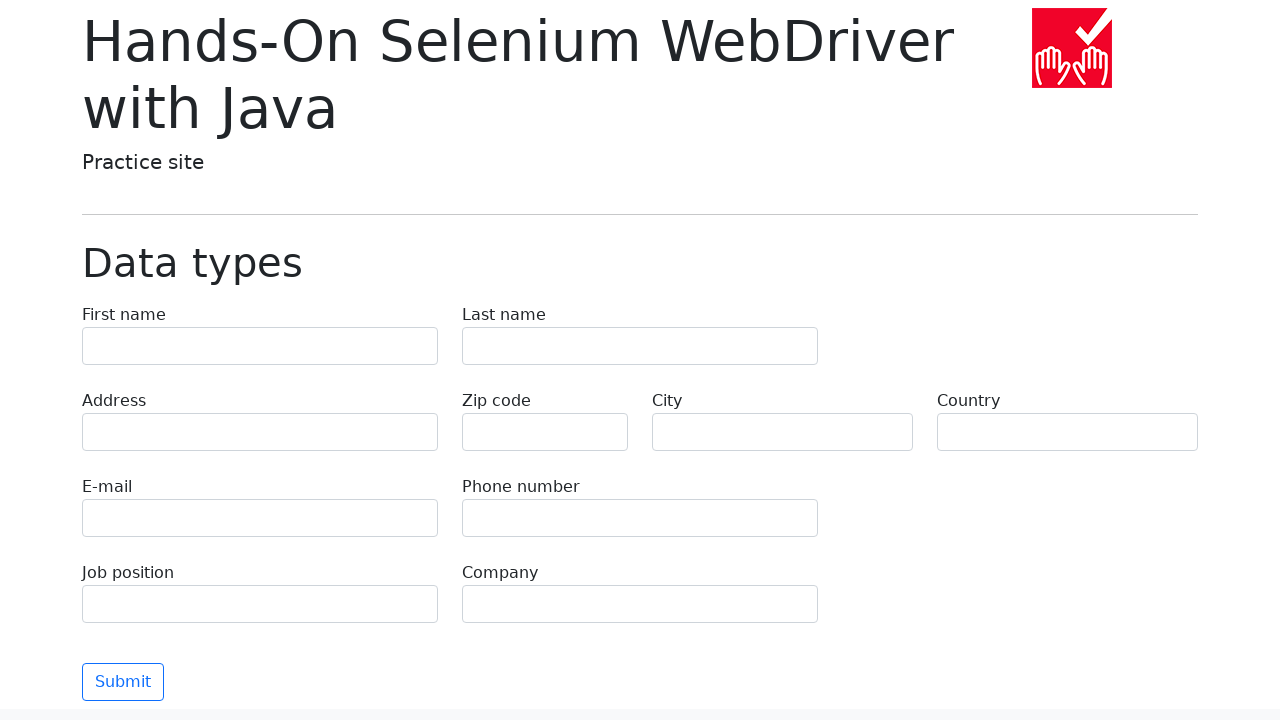

Filled first name field with 'John' on input[name="first-name"]
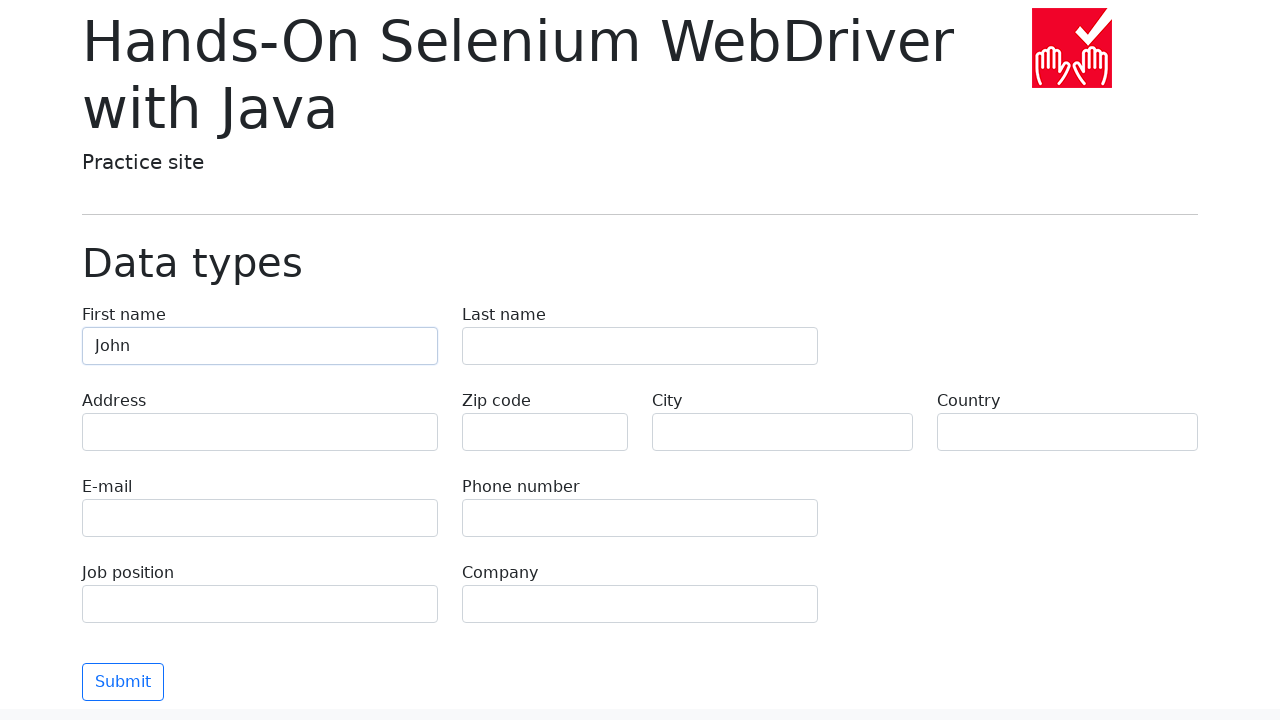

Filled last name field with 'Smith' on input[name="last-name"]
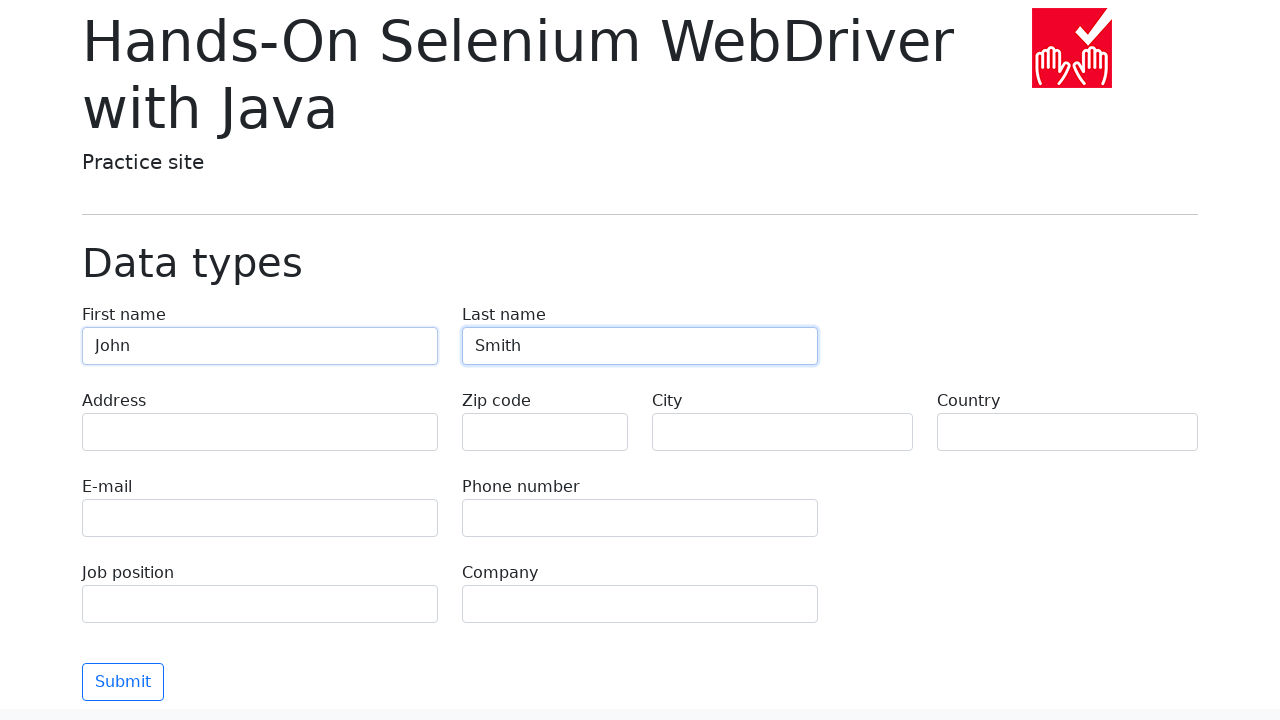

Filled address field with '123 Main Street' on input[name="address"]
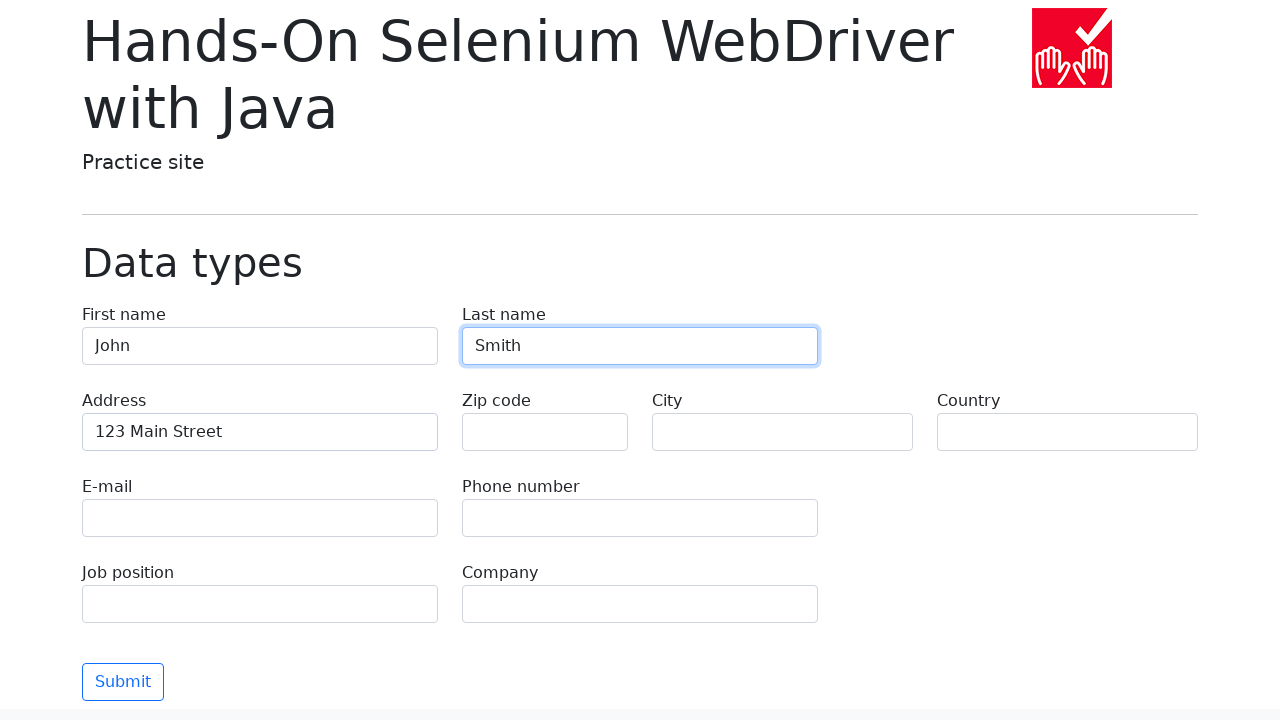

Filled email field with 'john.smith@example.com' on input[name="e-mail"]
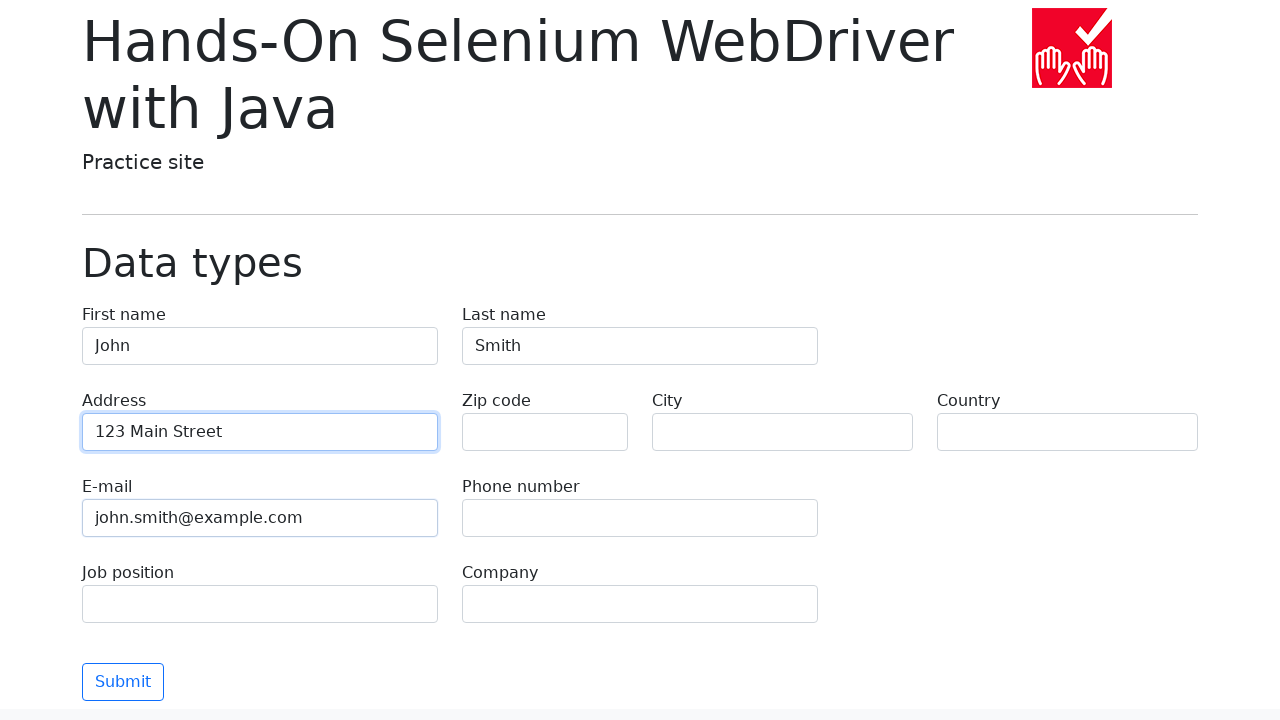

Filled phone field with '555-123-4567' on input[name="phone"]
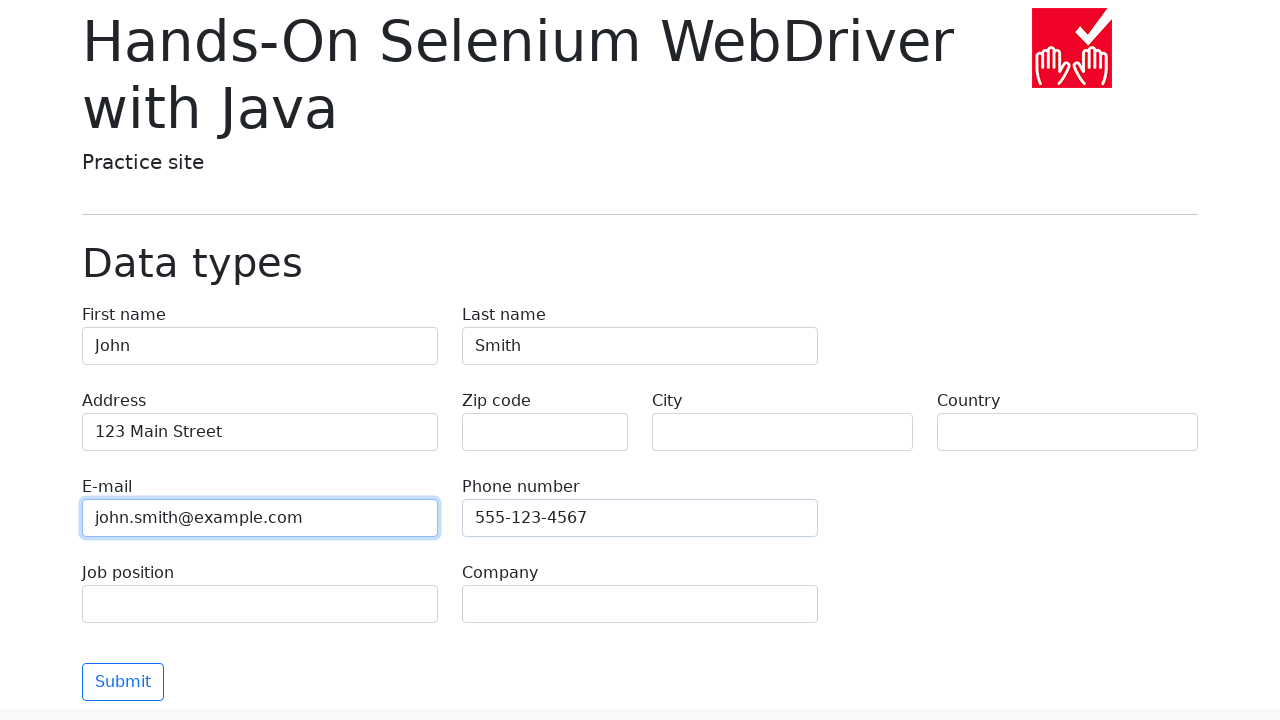

Filled city field with 'New York' on input[name="city"]
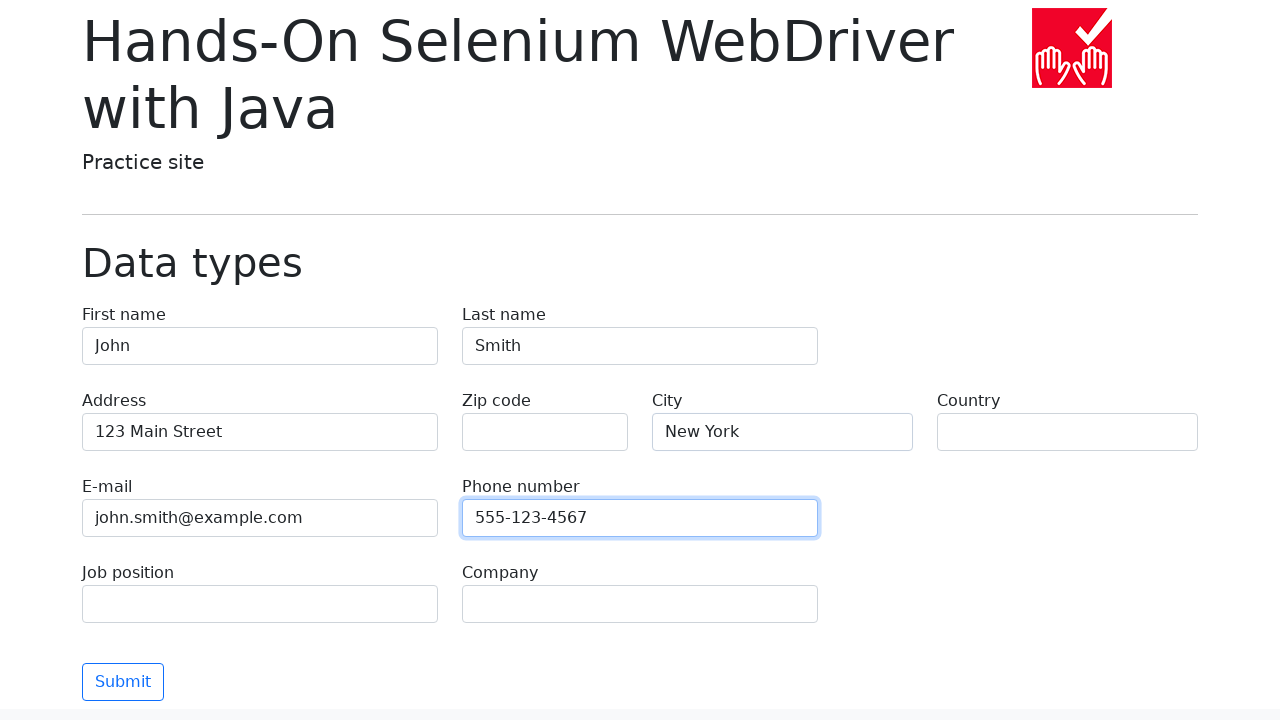

Filled country field with 'United States' on input[name="country"]
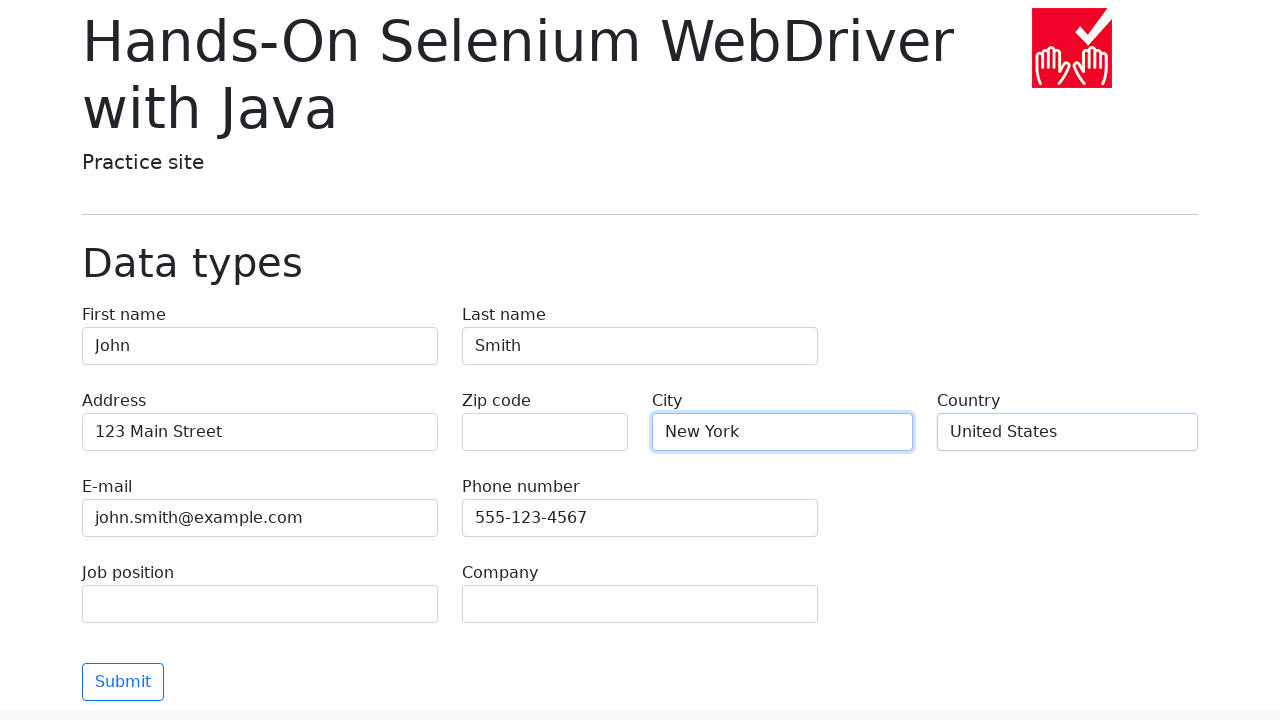

Filled job position field with 'Software Engineer' on input[name="job-position"]
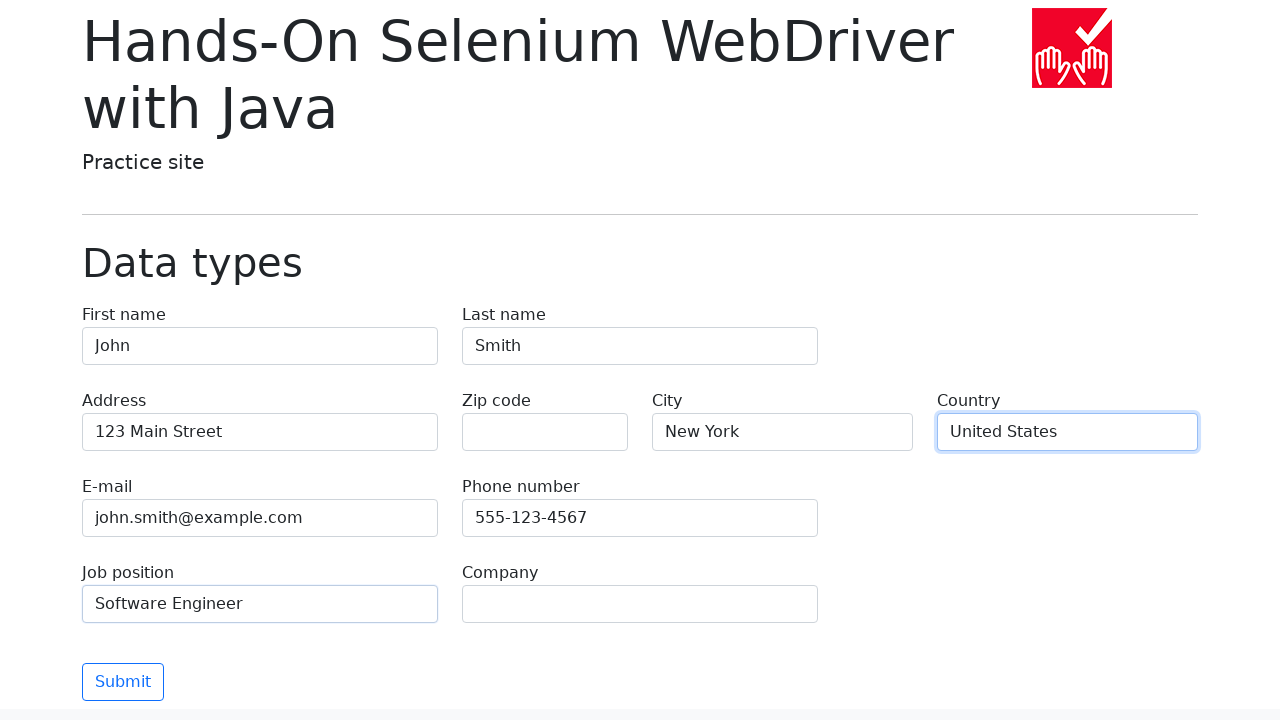

Filled company field with 'Tech Corp' on input[name="company"]
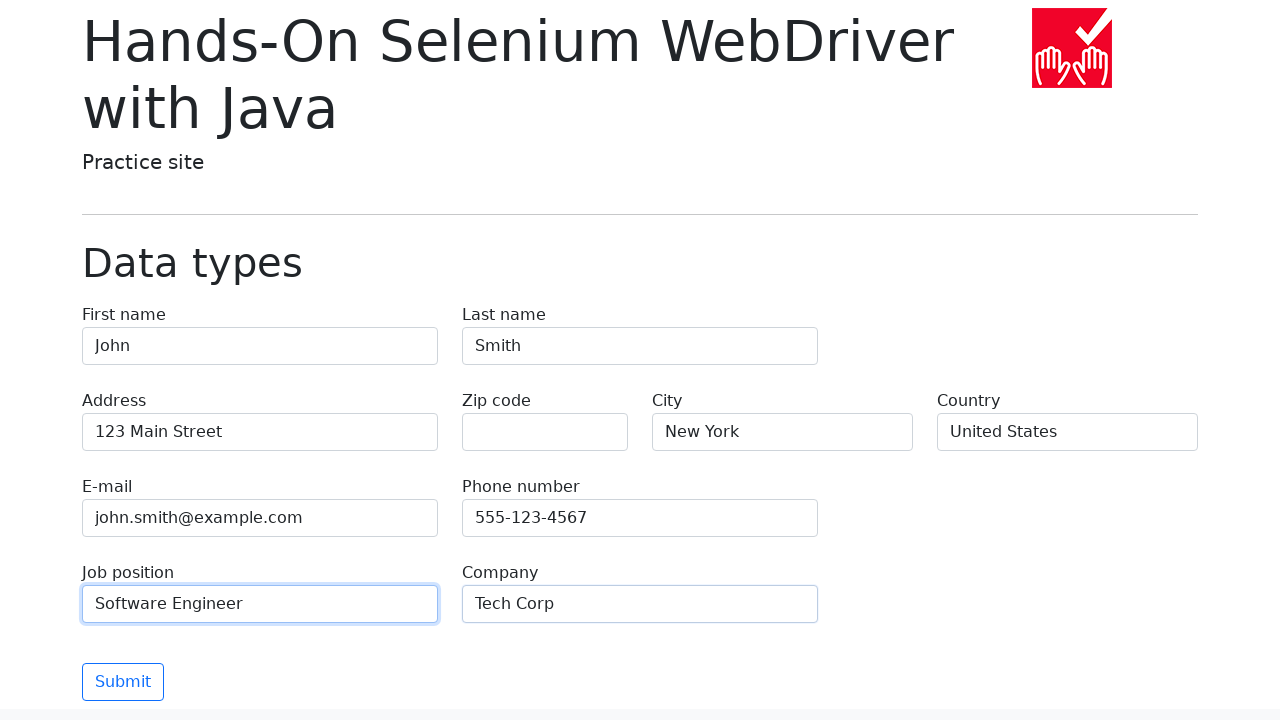

Cleared zip code field (left empty for validation test) on input[name="zip-code"]
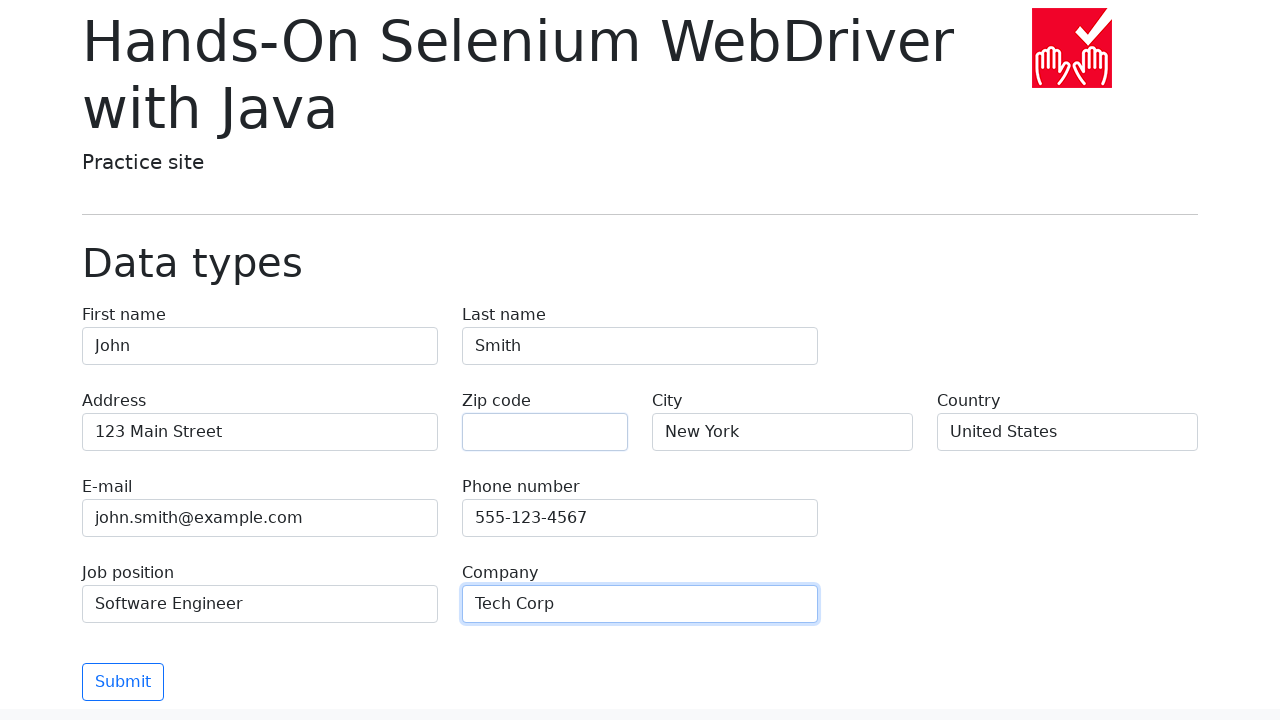

Scrolled to bottom of page
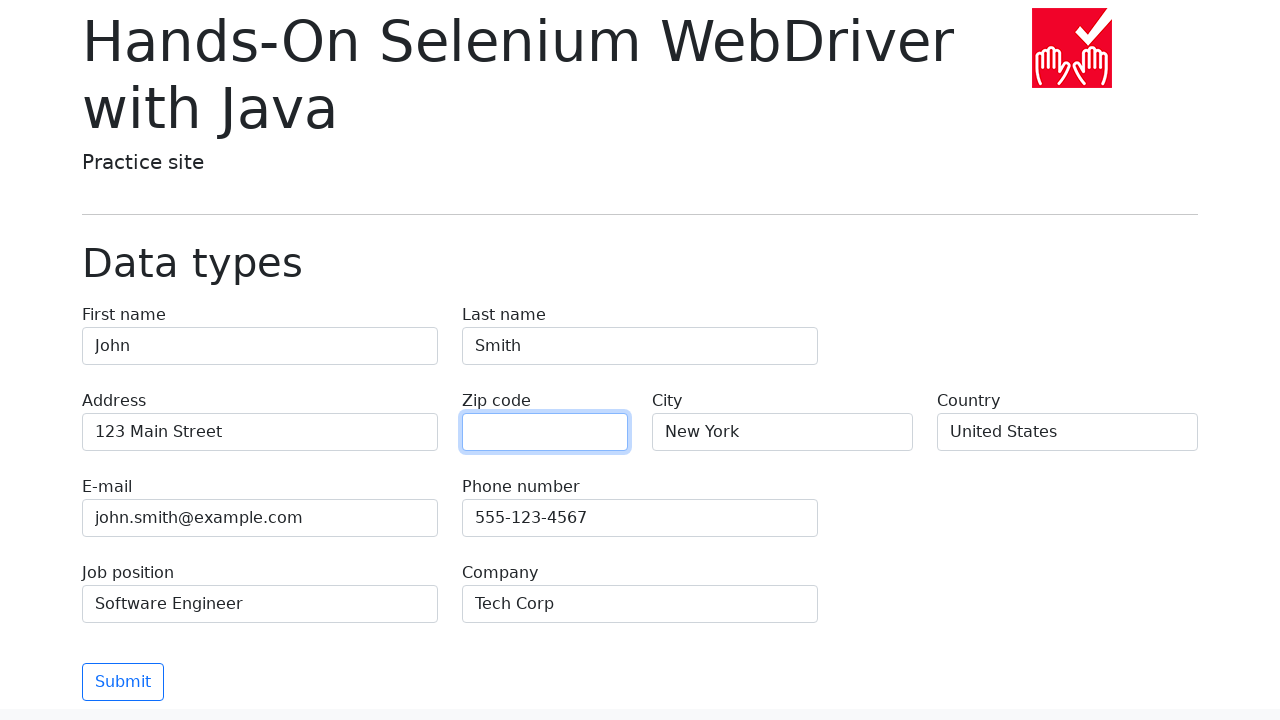

Clicked submit button to submit form at (123, 637) on button[type="submit"]
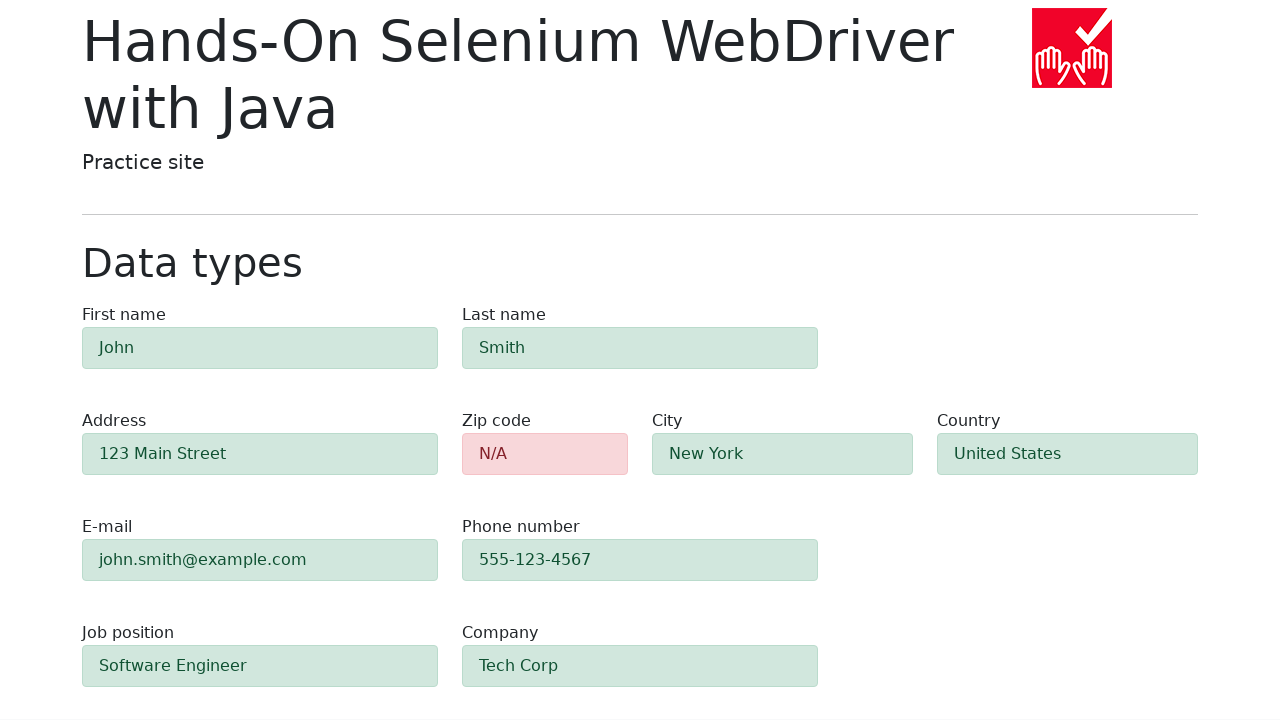

Waited 500ms for form validation to complete
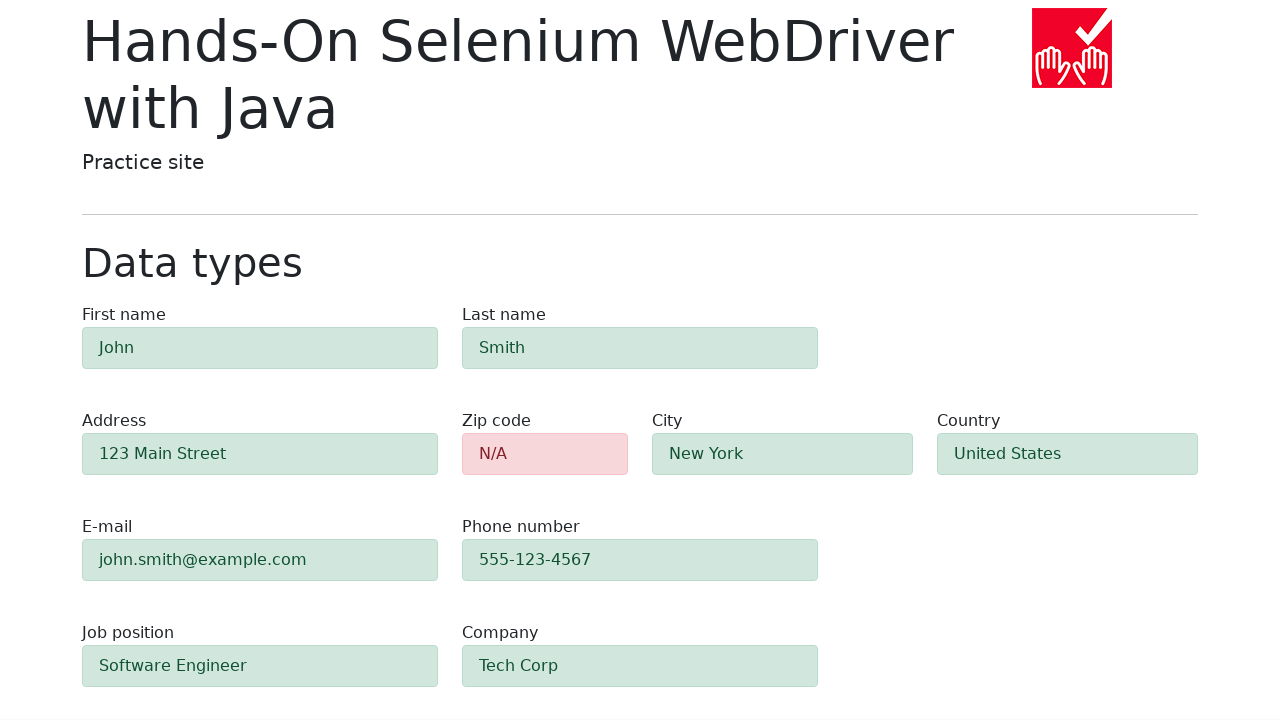

Retrieved validation class attribute for zip code field
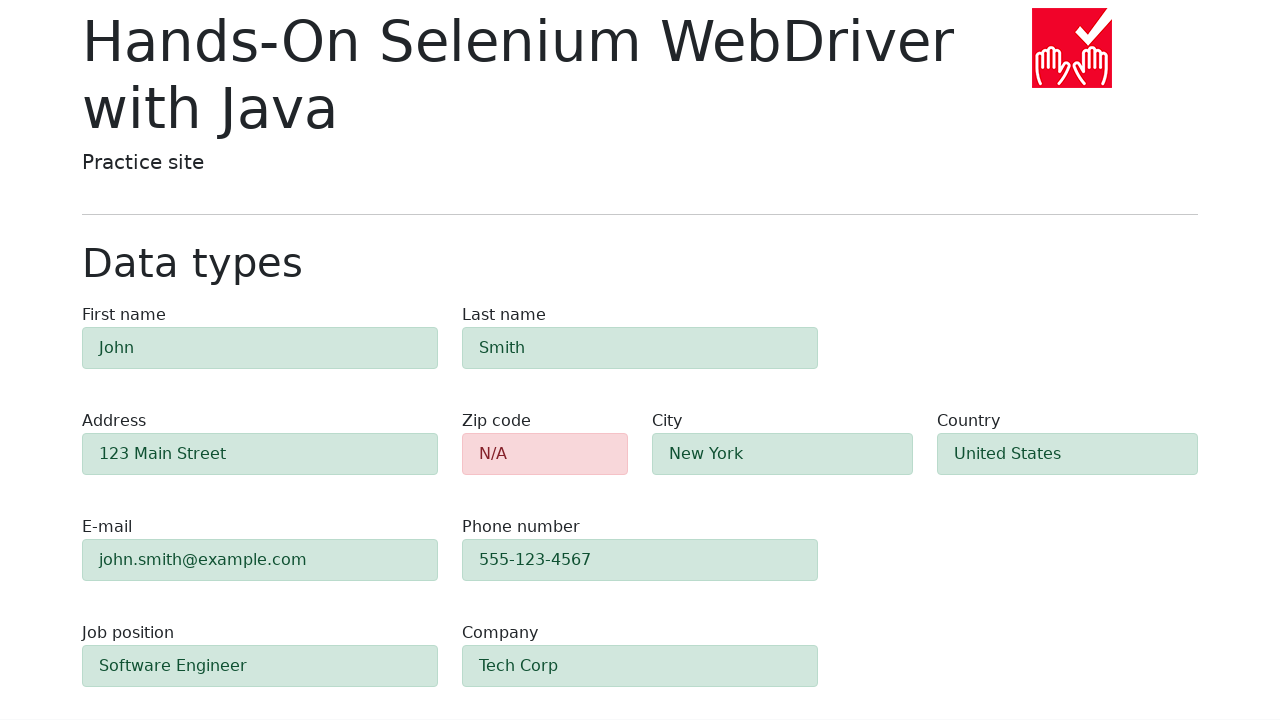

Retrieved validation class attribute for first name field
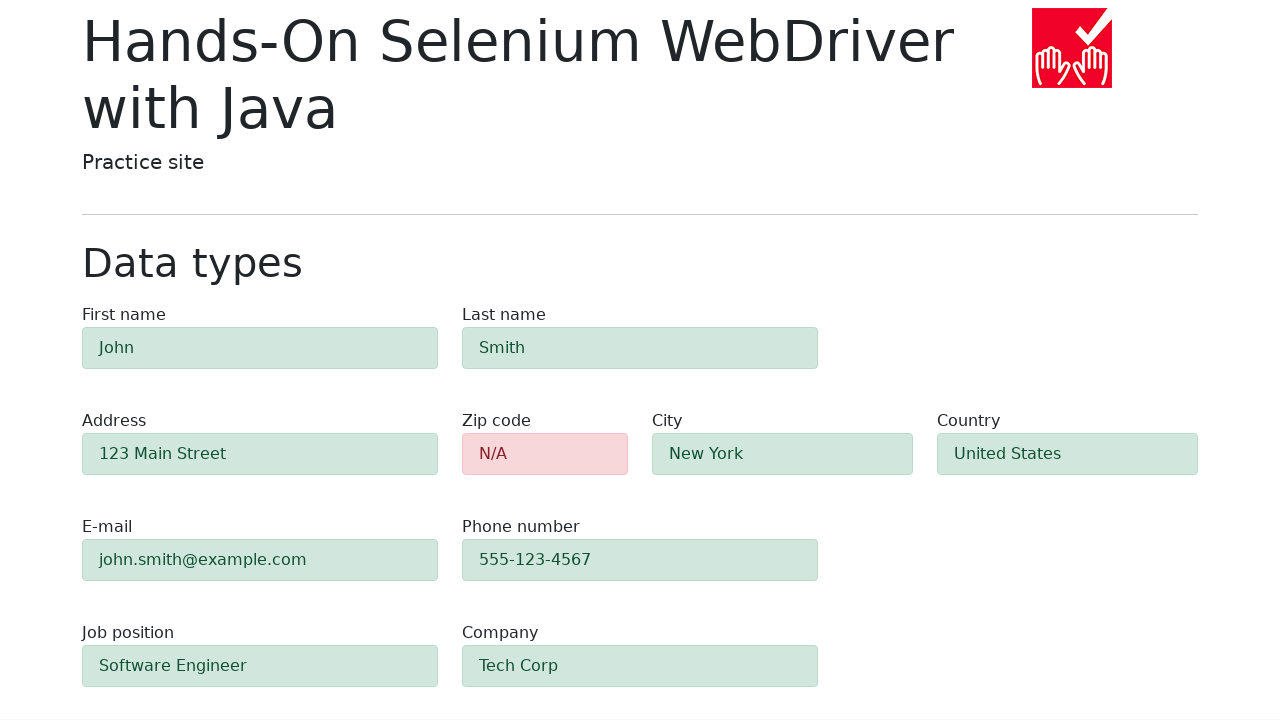

Retrieved validation class attribute for last name field
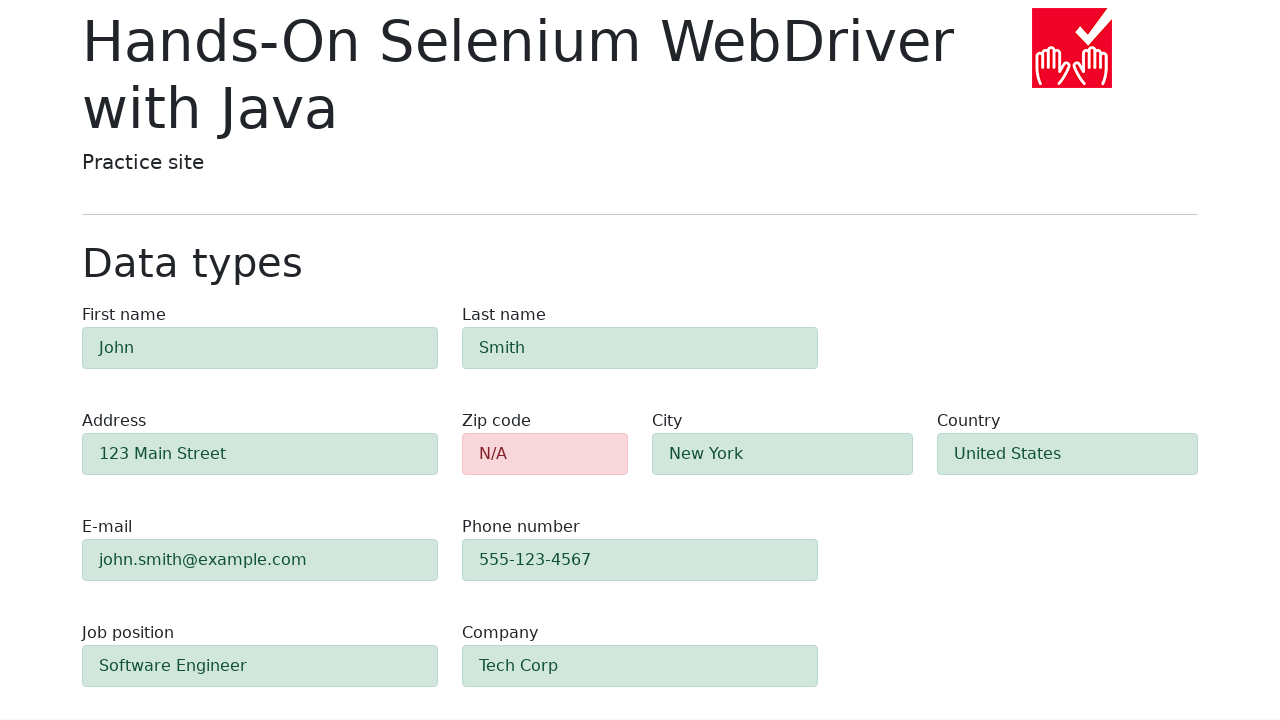

Retrieved validation class attribute for address field
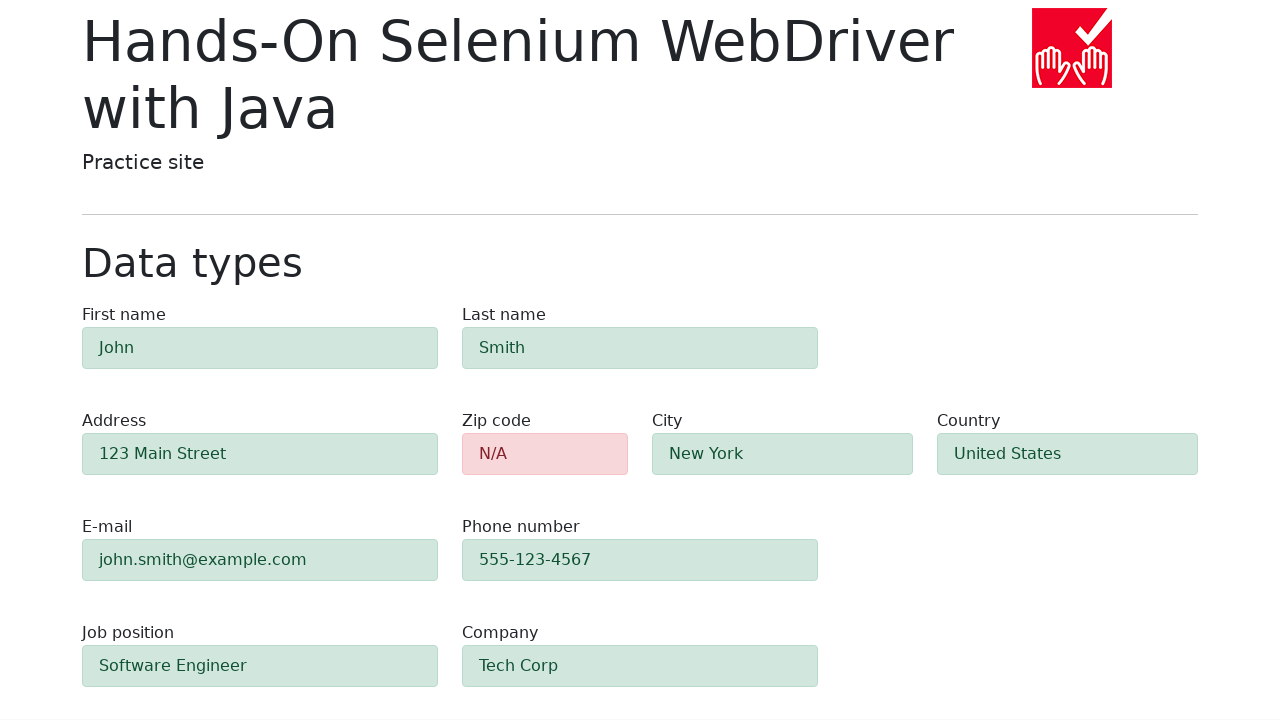

Retrieved validation class attribute for email field
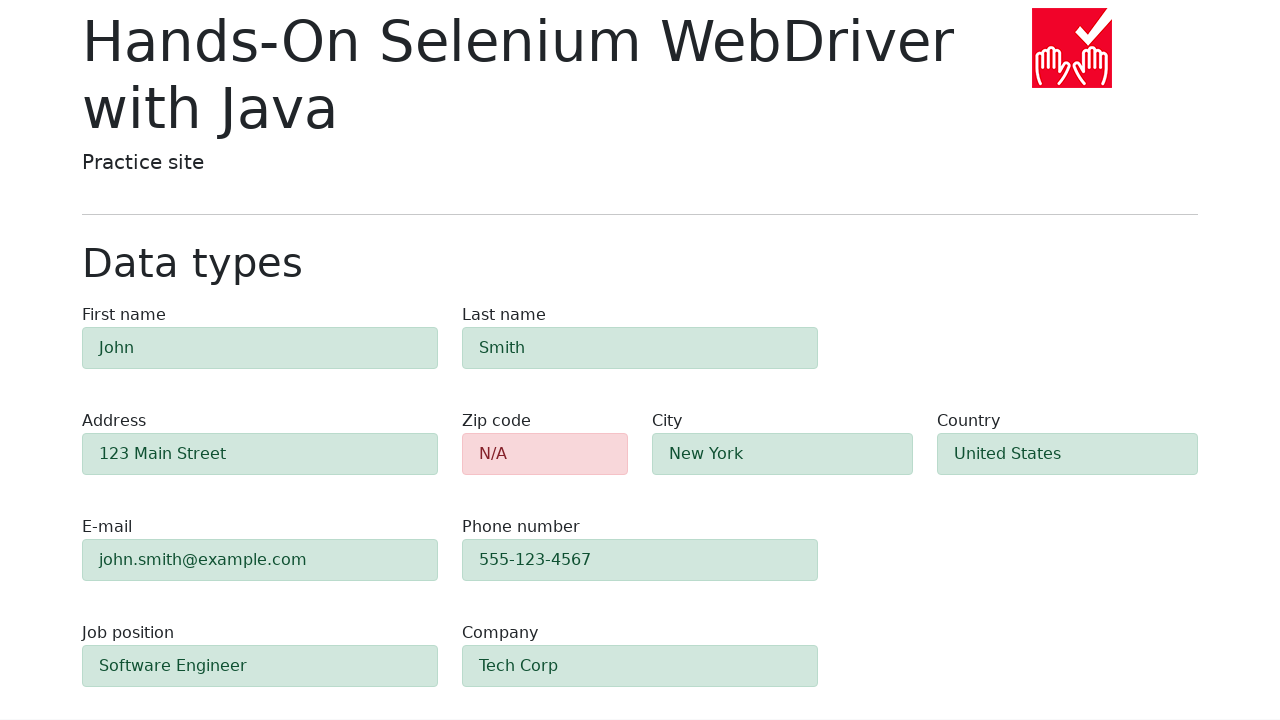

Retrieved validation class attribute for phone field
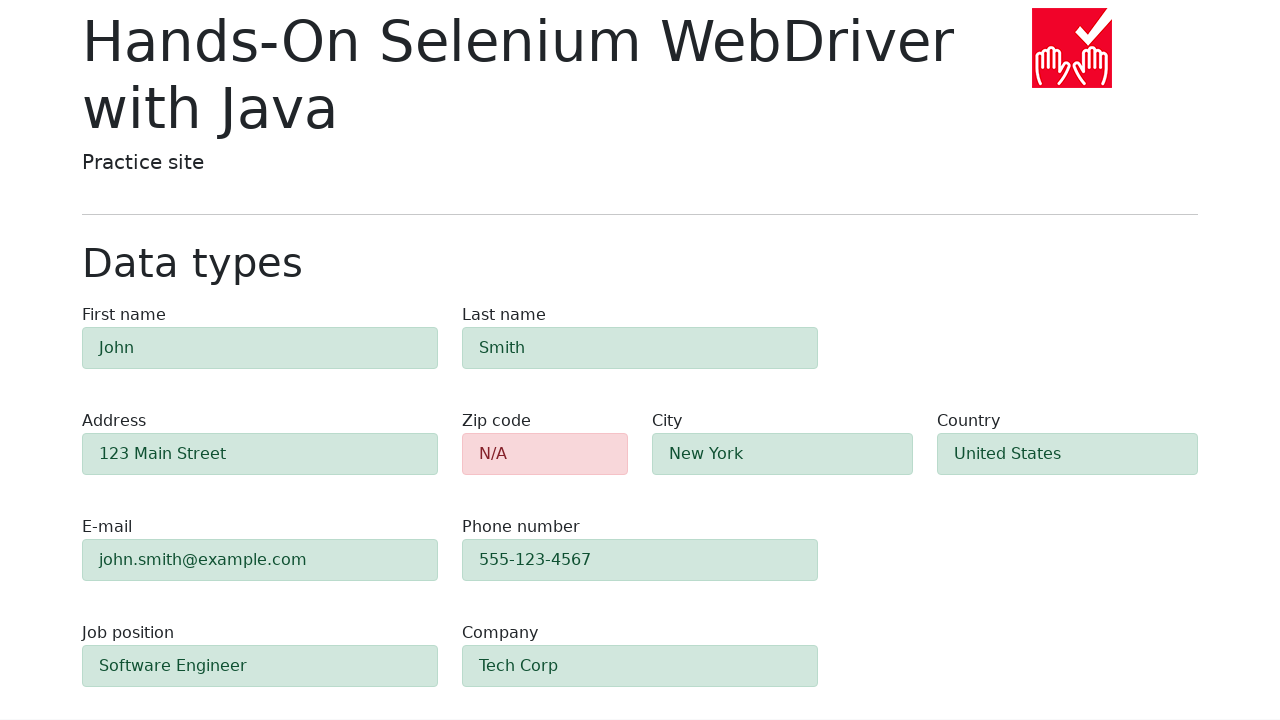

Retrieved validation class attribute for city field
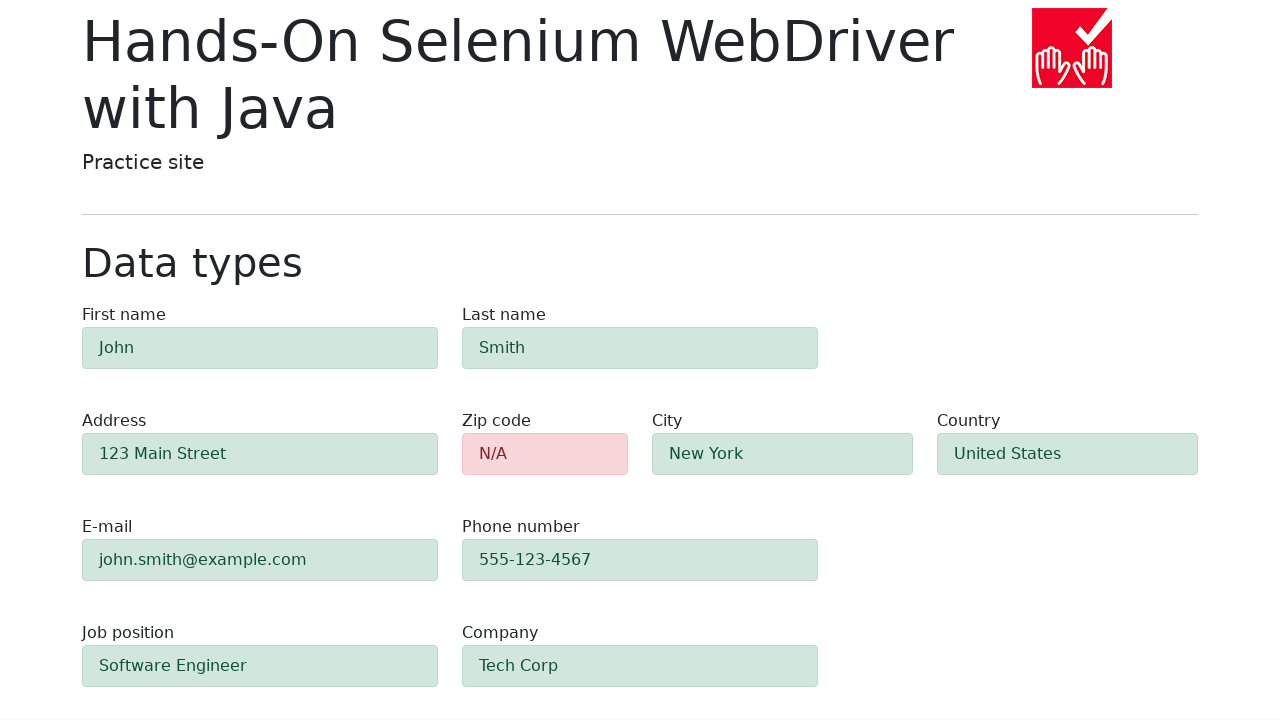

Retrieved validation class attribute for country field
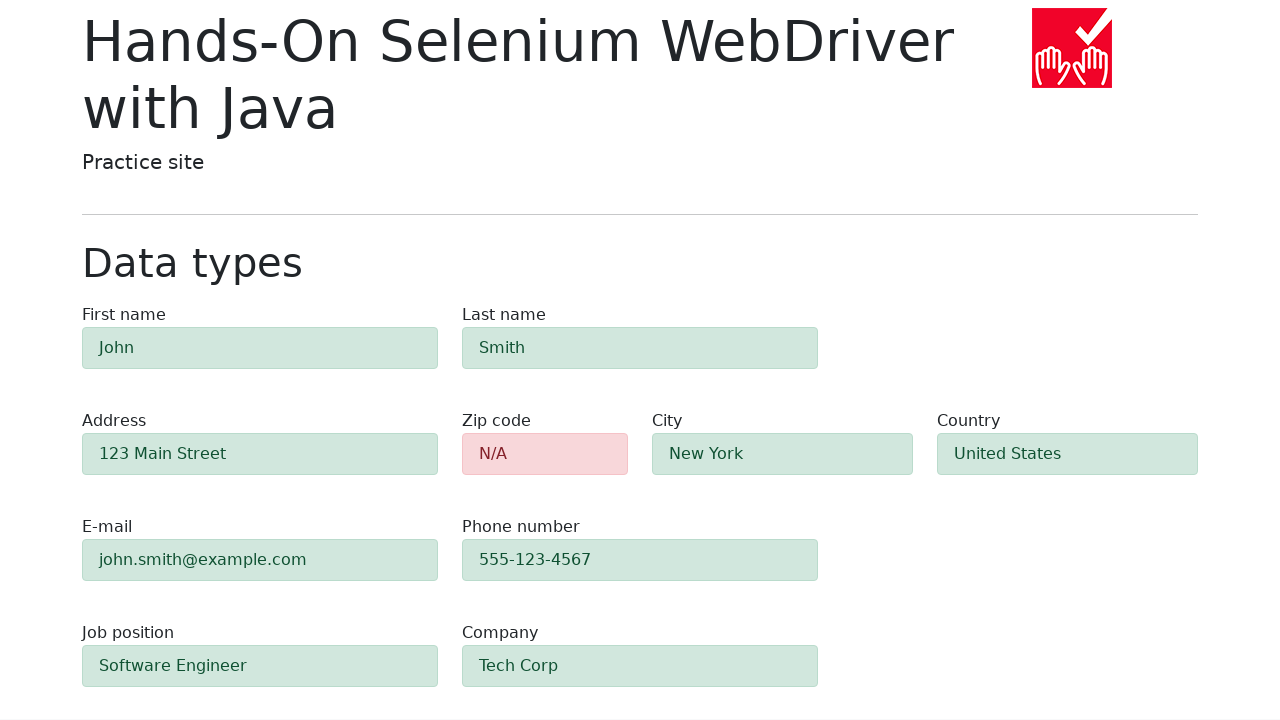

Retrieved validation class attribute for job position field
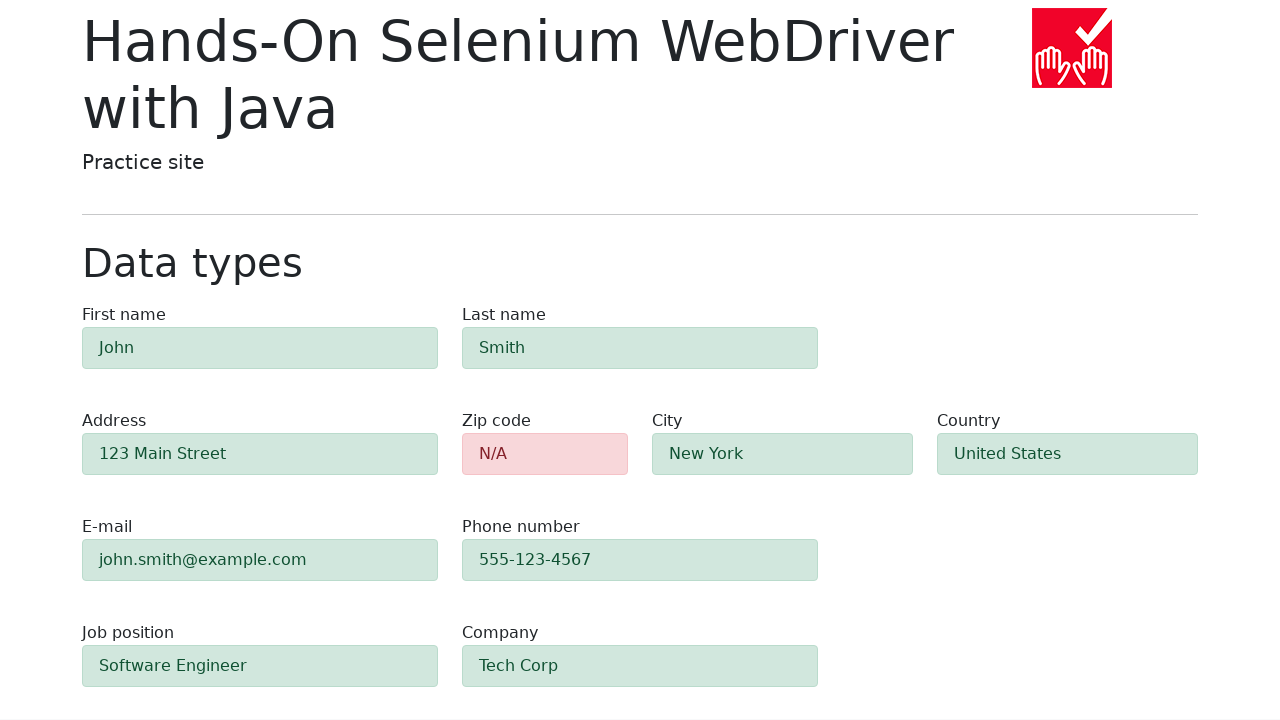

Retrieved validation class attribute for company field
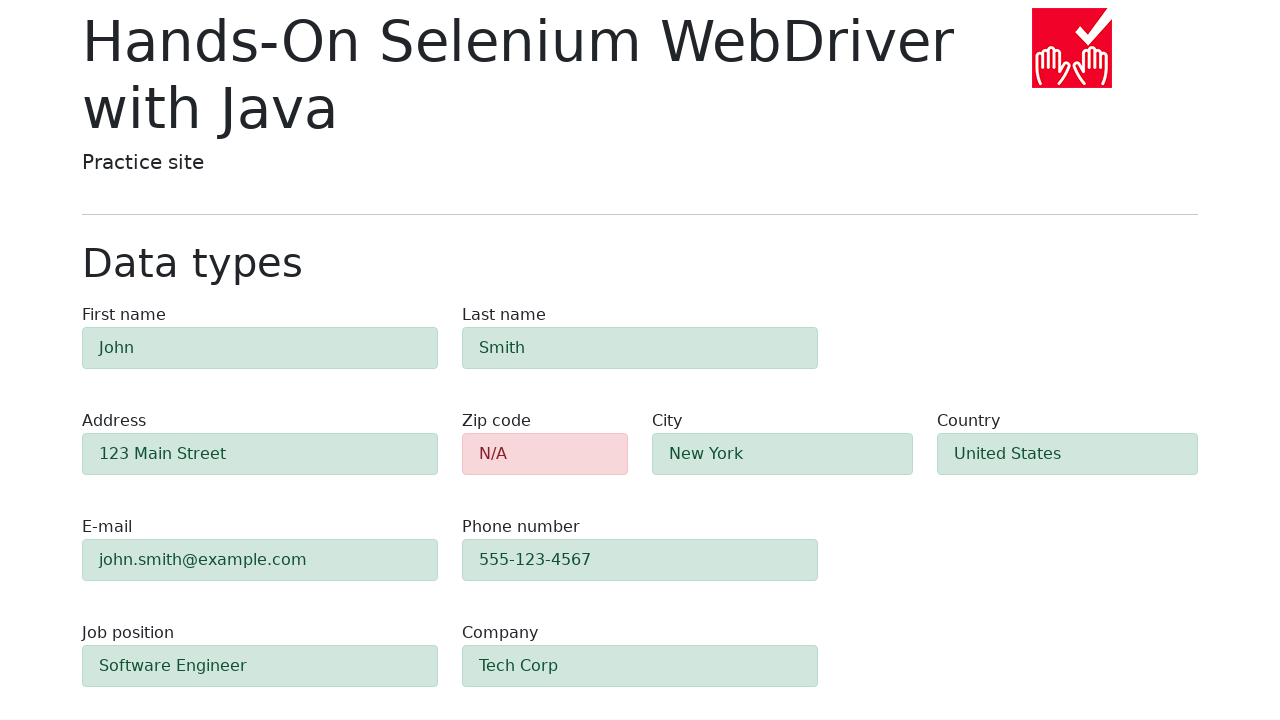

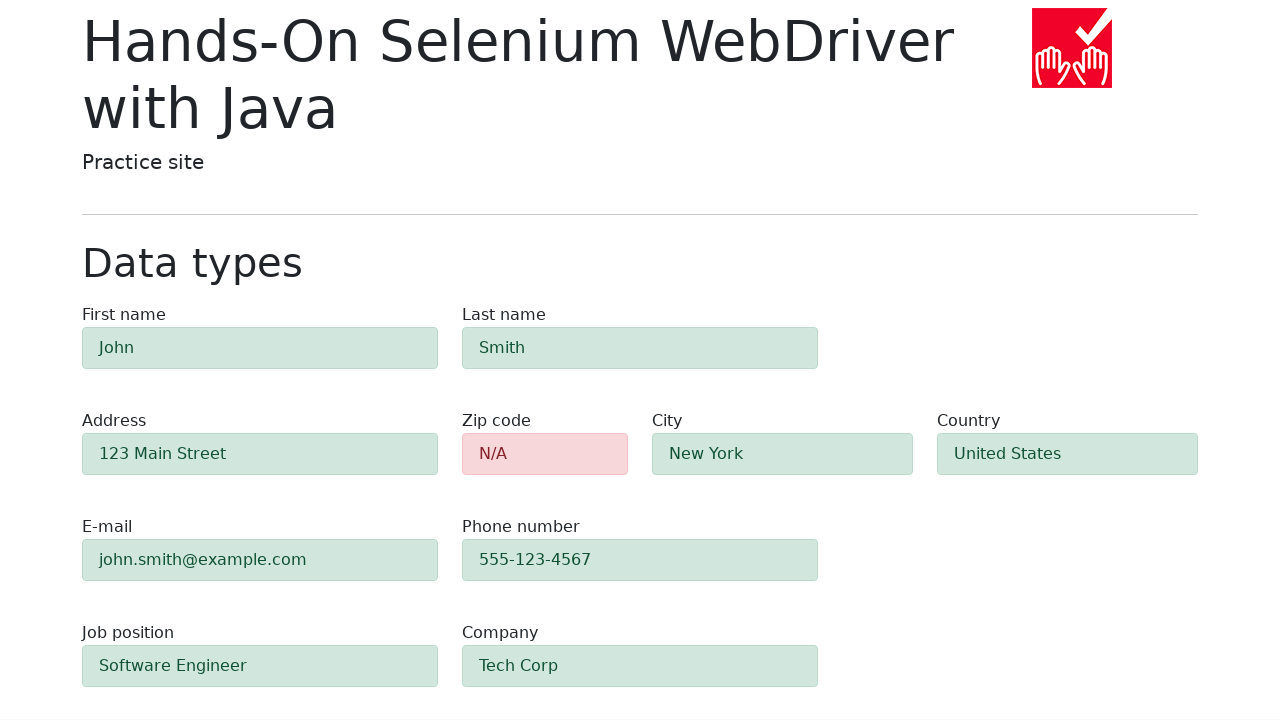